Tests a data types form by filling various fields (leaving email and phone empty), submitting the form, and verifying the background colors of fields after submission

Starting URL: https://bonigarcia.dev/selenium-webdriver-java/data-types.html

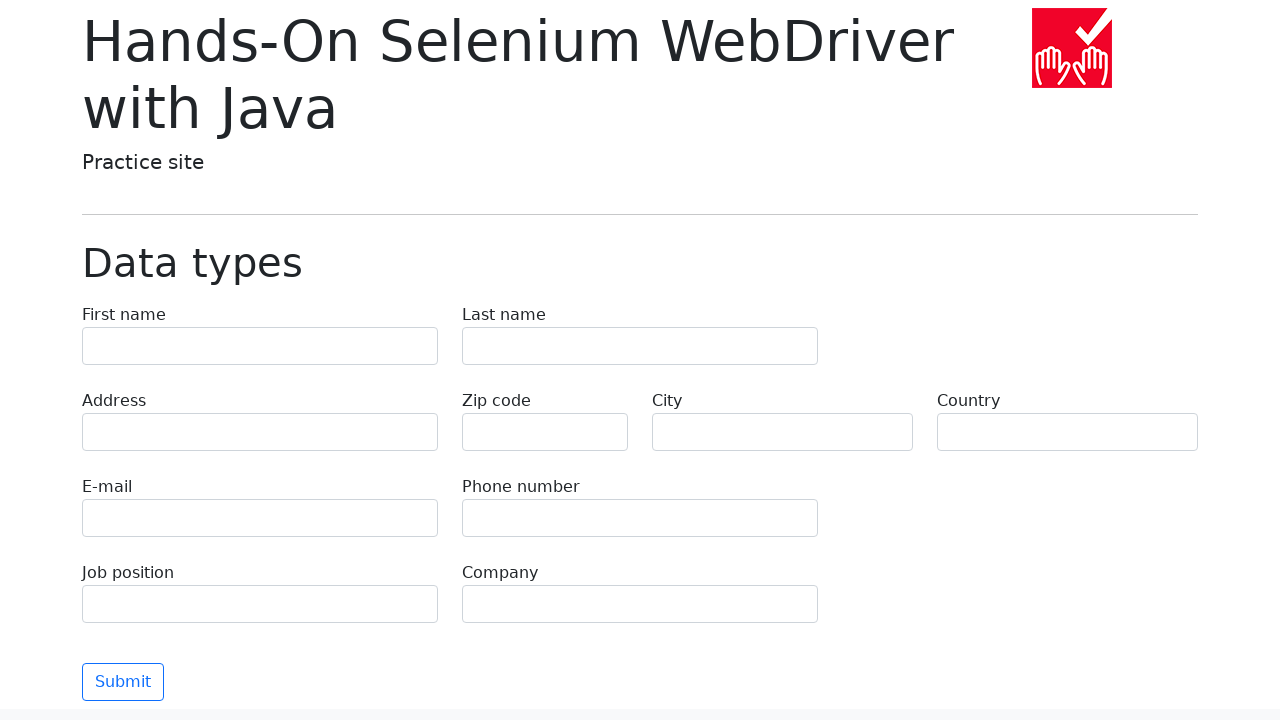

Clicked first name field at (260, 346) on input[name='first-name']
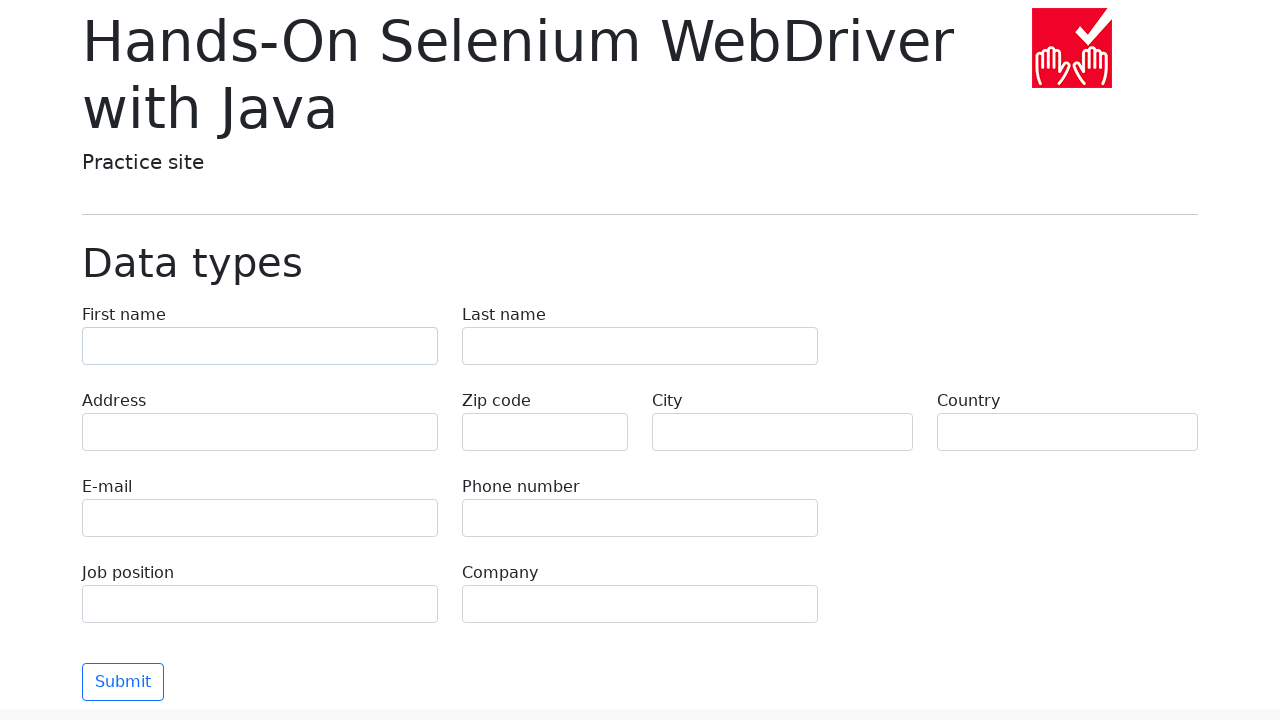

Filled first name field with 'Иван' on input[name='first-name']
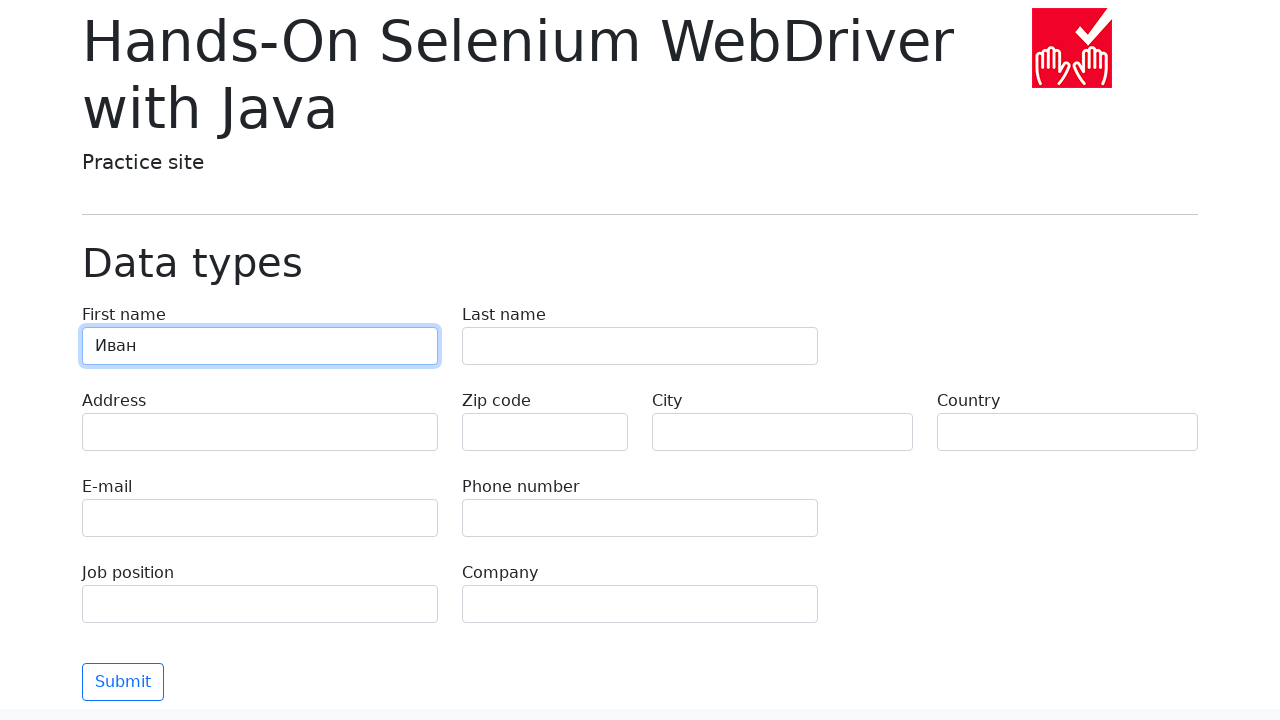

Clicked last name field at (640, 346) on input[name='last-name']
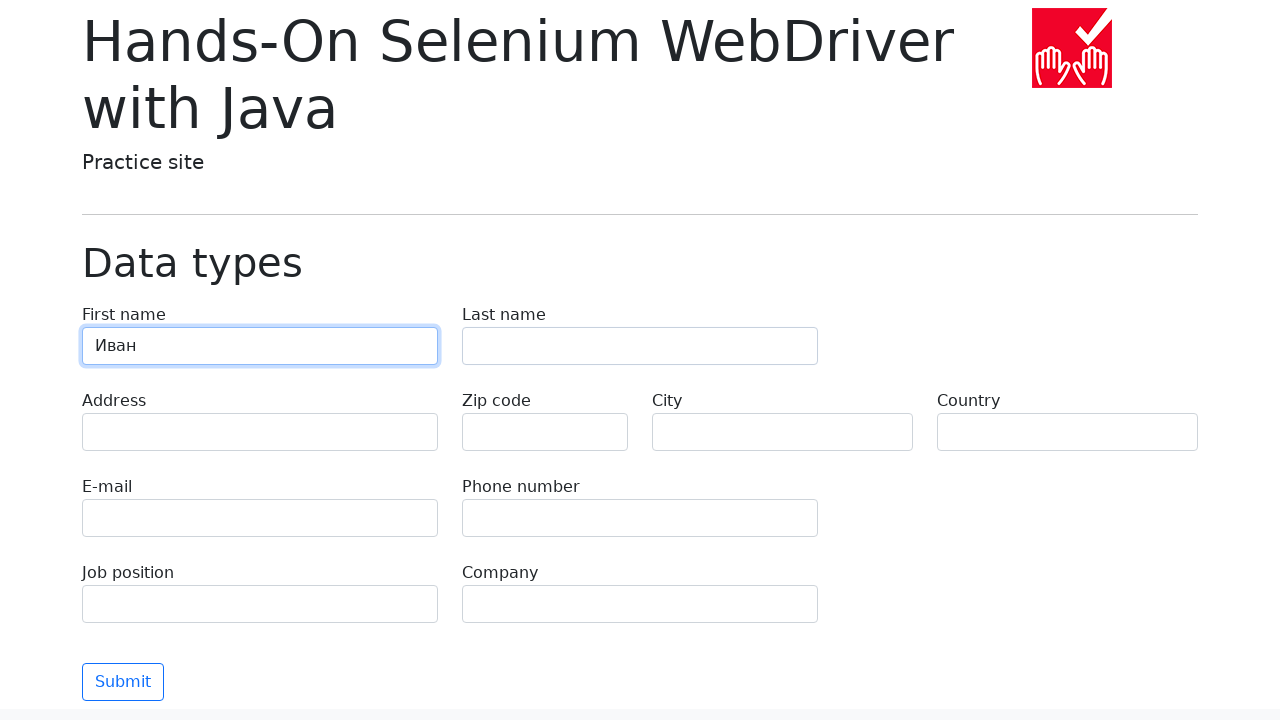

Filled last name field with 'Петров' on input[name='last-name']
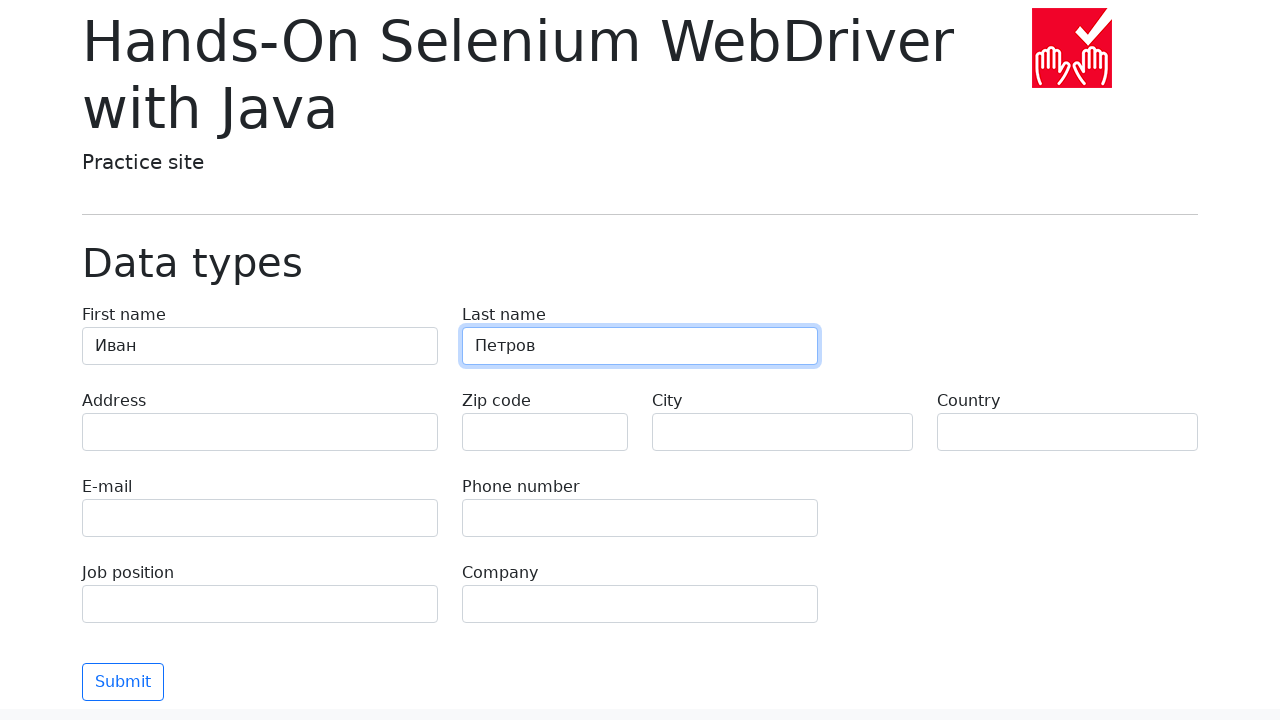

Clicked address field at (260, 432) on input[name='address']
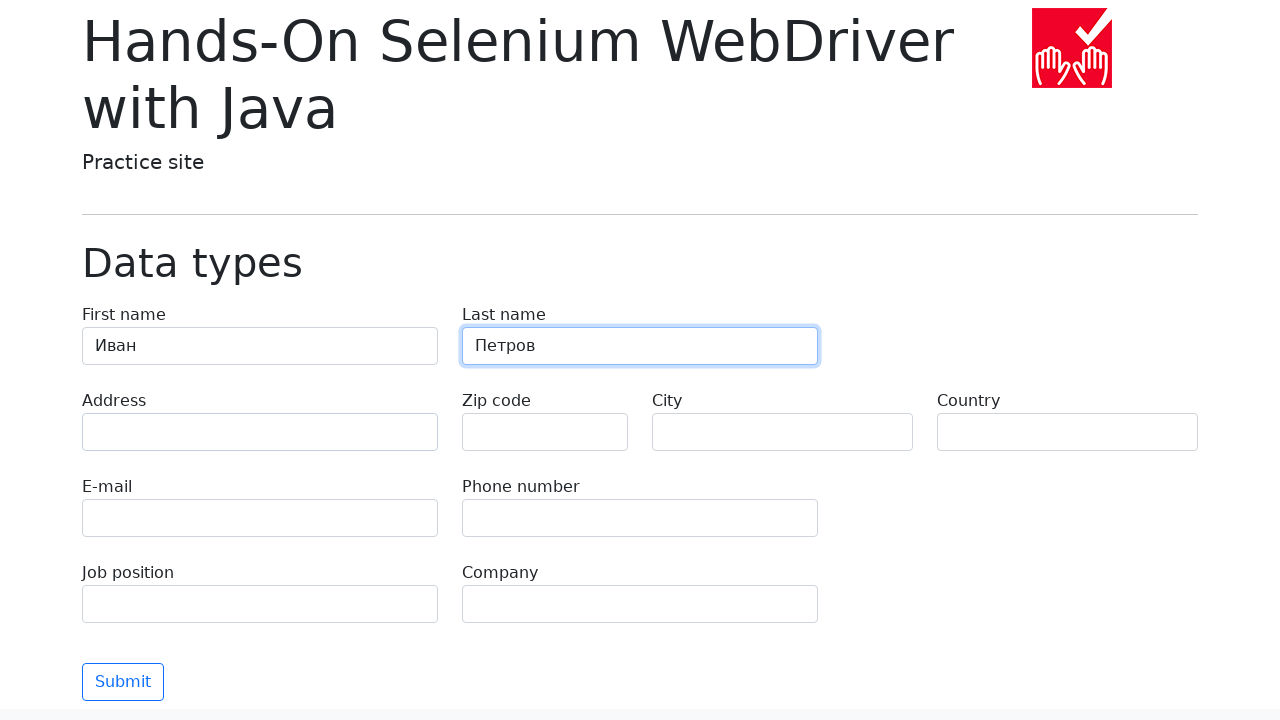

Filled address field with 'Ленина, 55-3' on input[name='address']
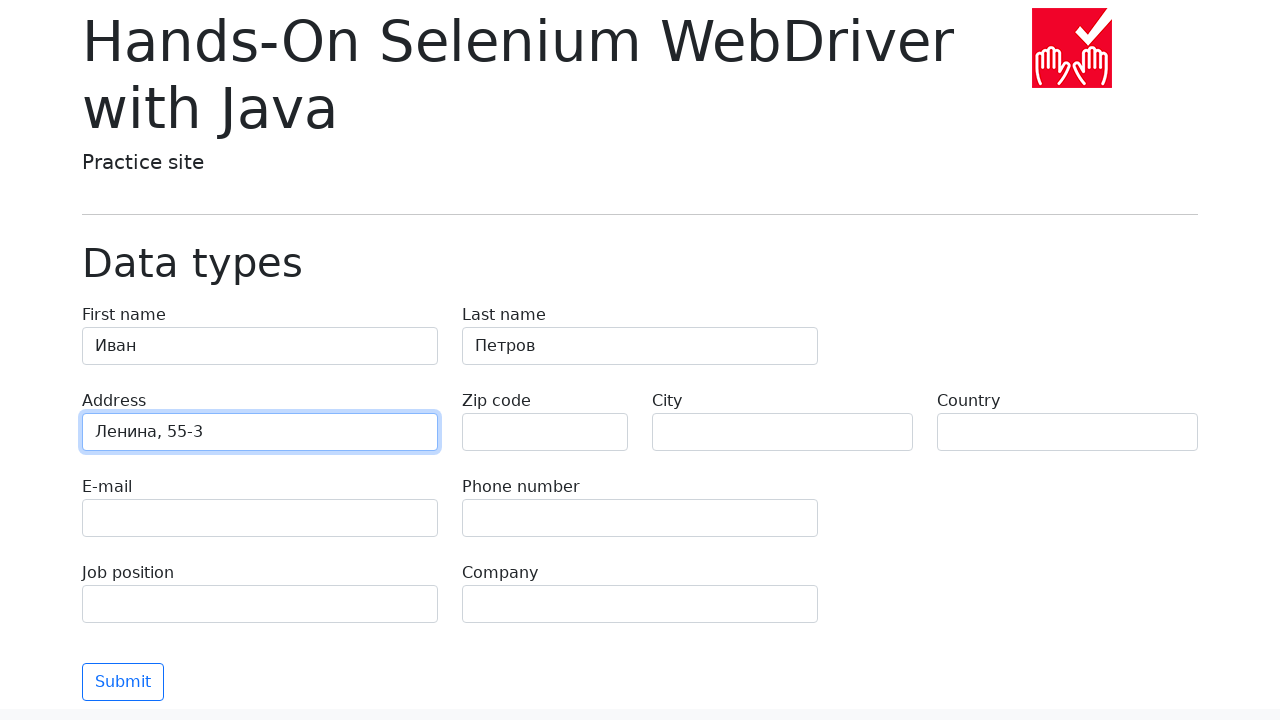

Clicked zip code field at (545, 432) on input[name='zip-code']
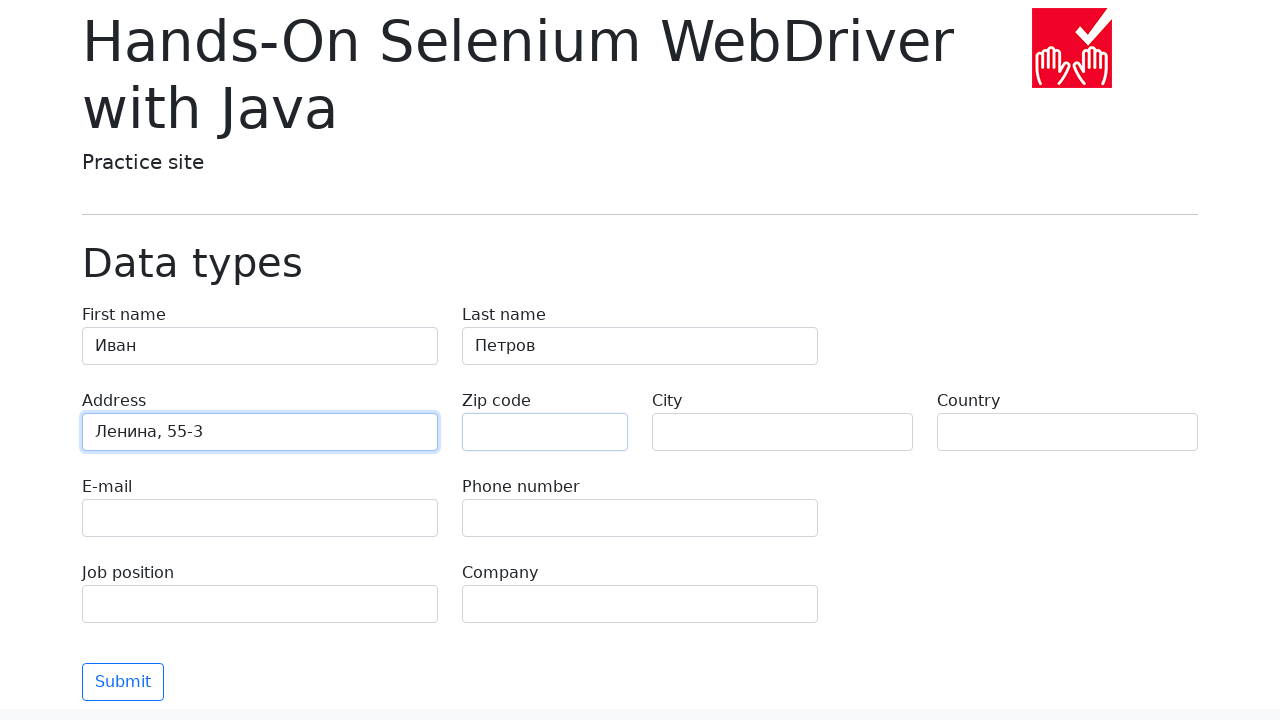

Left zip code field empty (intentionally) on input[name='zip-code']
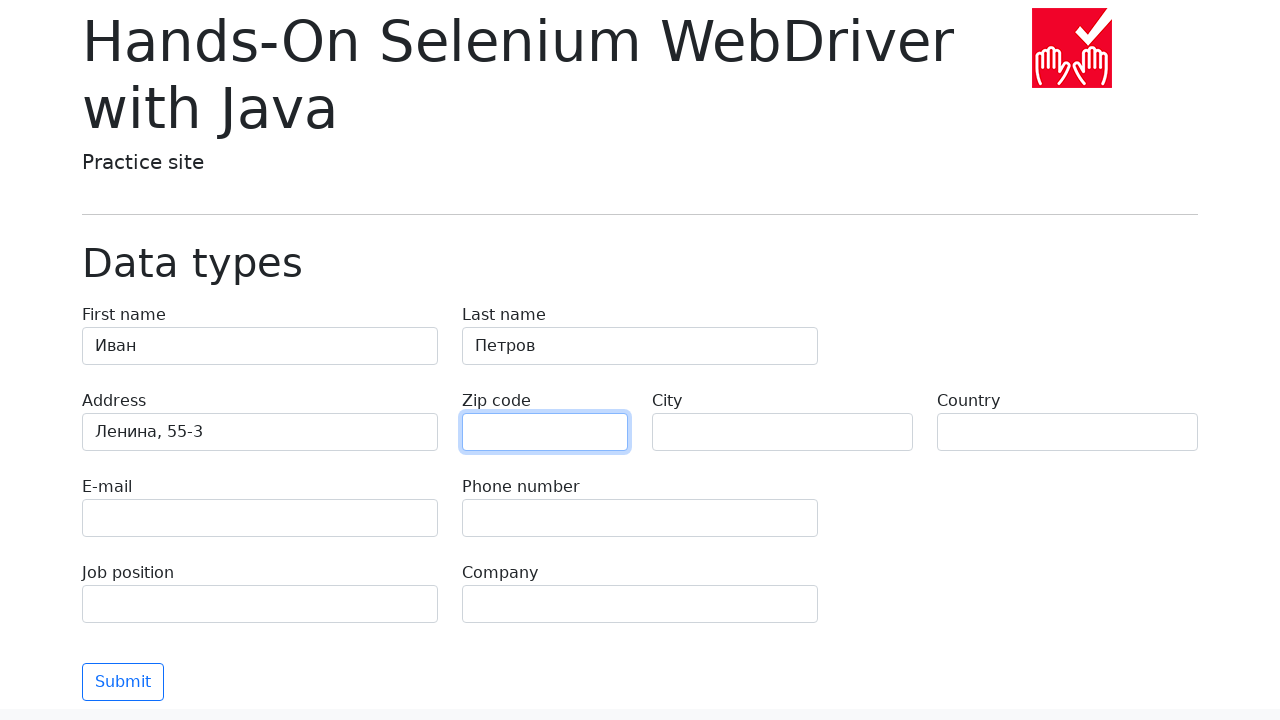

Clicked city field at (782, 432) on input[name='city']
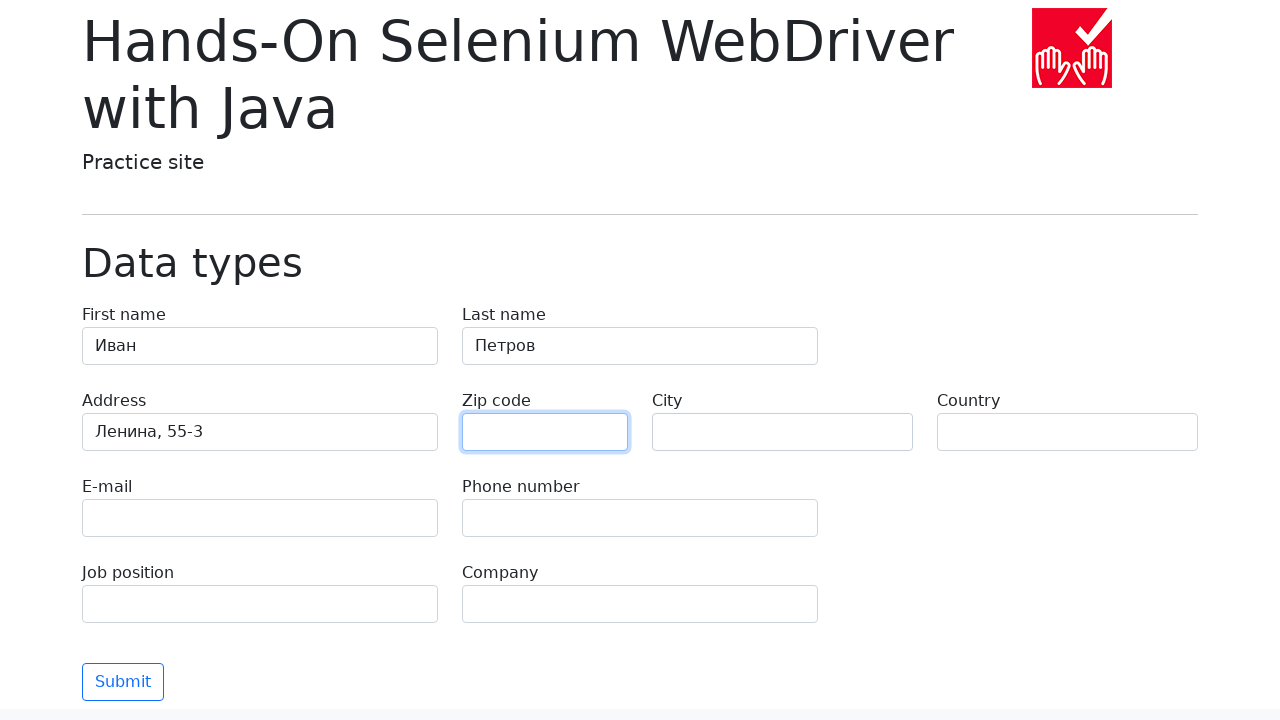

Filled city field with 'Москва' on input[name='city']
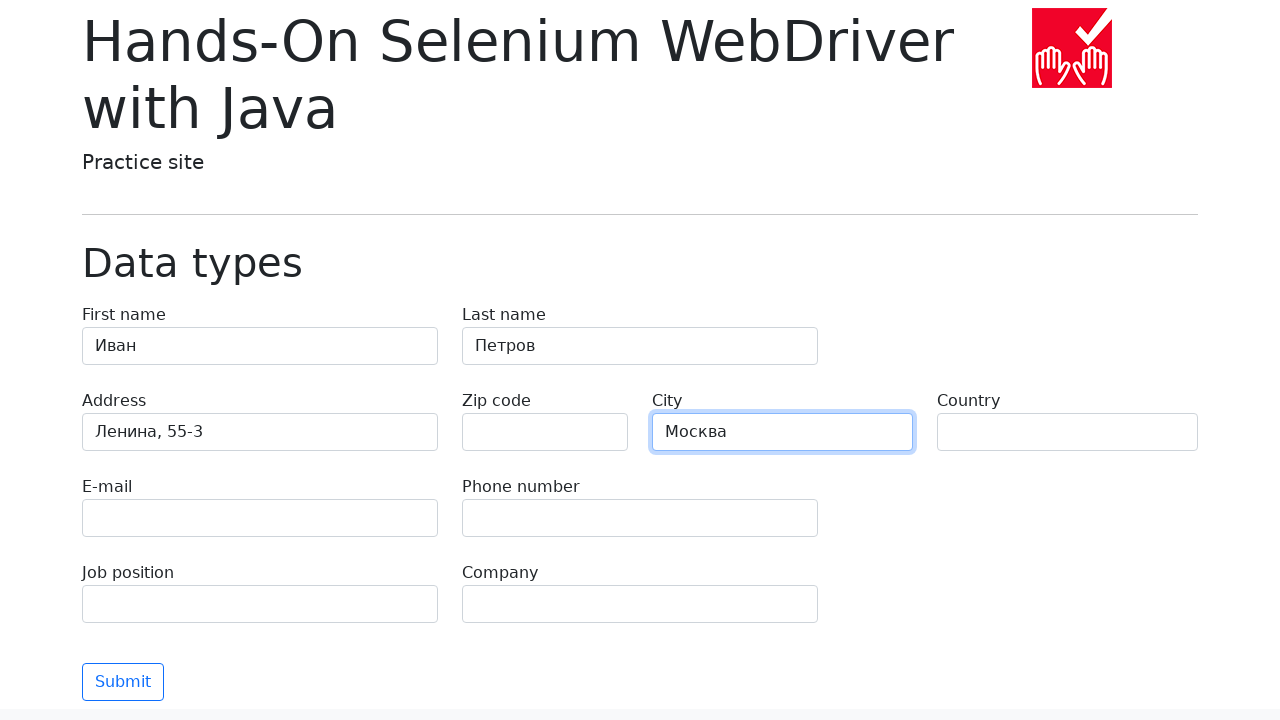

Clicked country field at (1068, 432) on input[name='country']
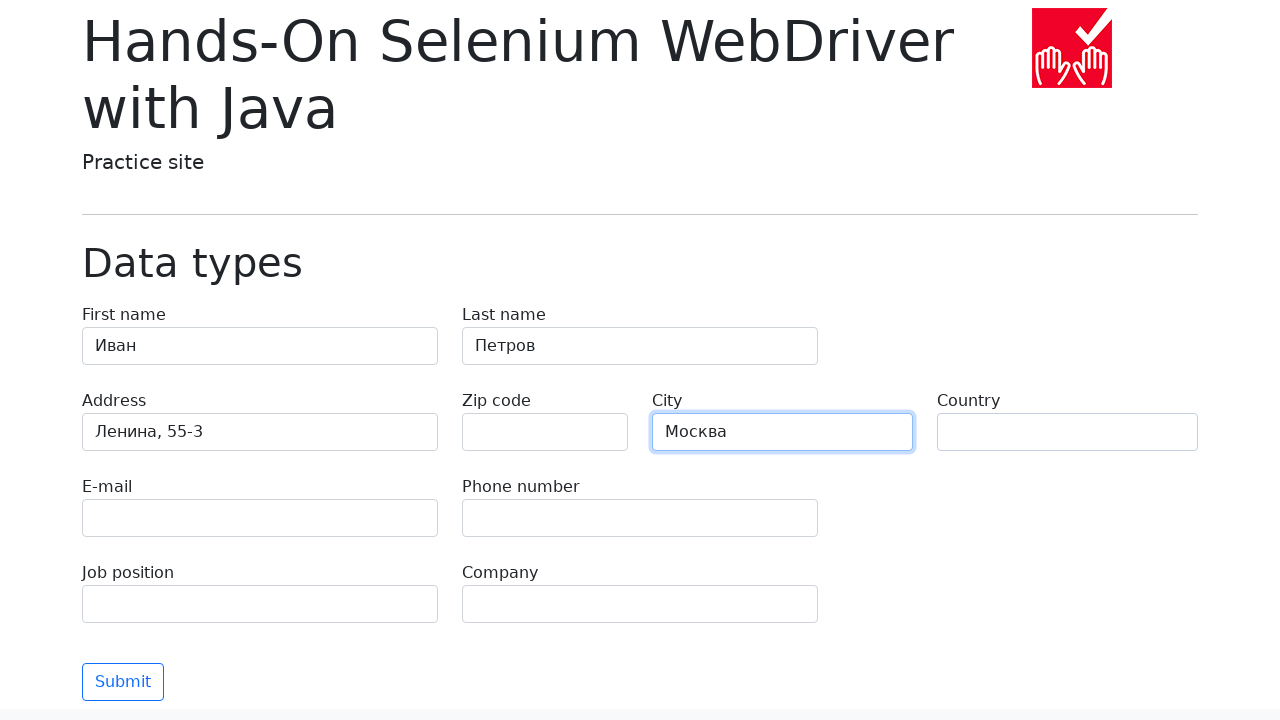

Filled country field with 'Россия' on input[name='country']
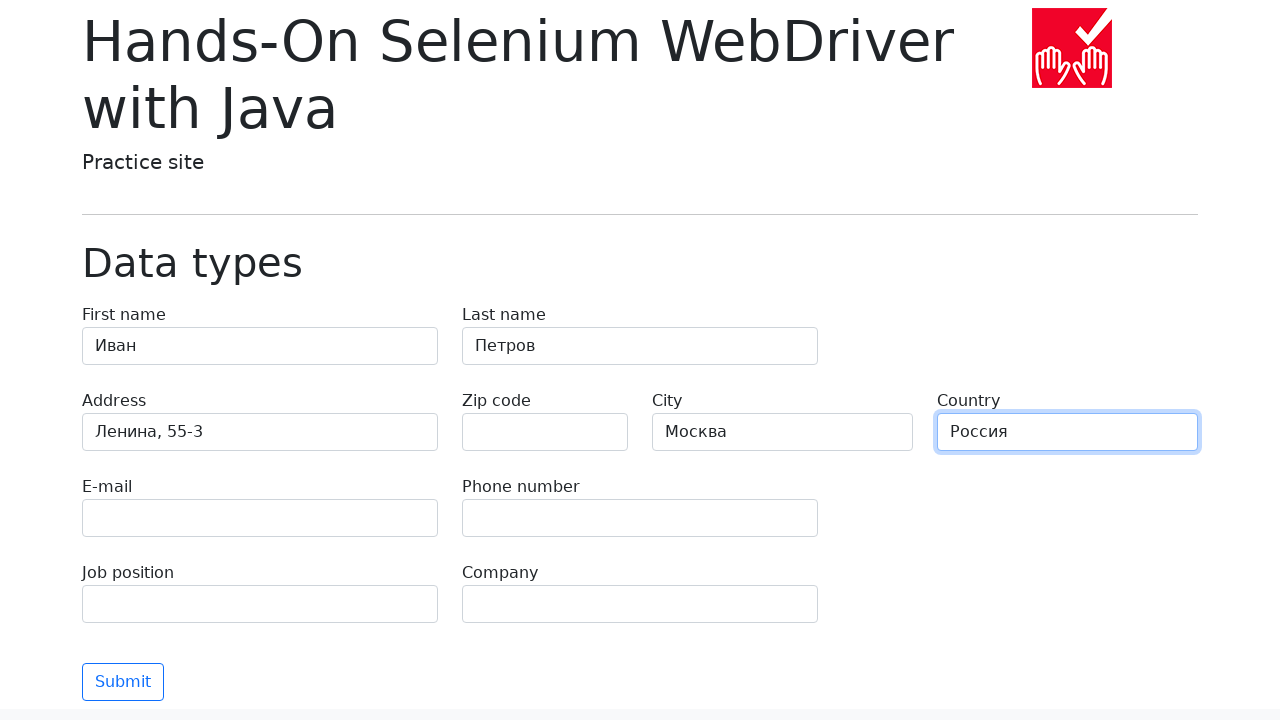

Clicked job position field at (260, 604) on input[name='job-position']
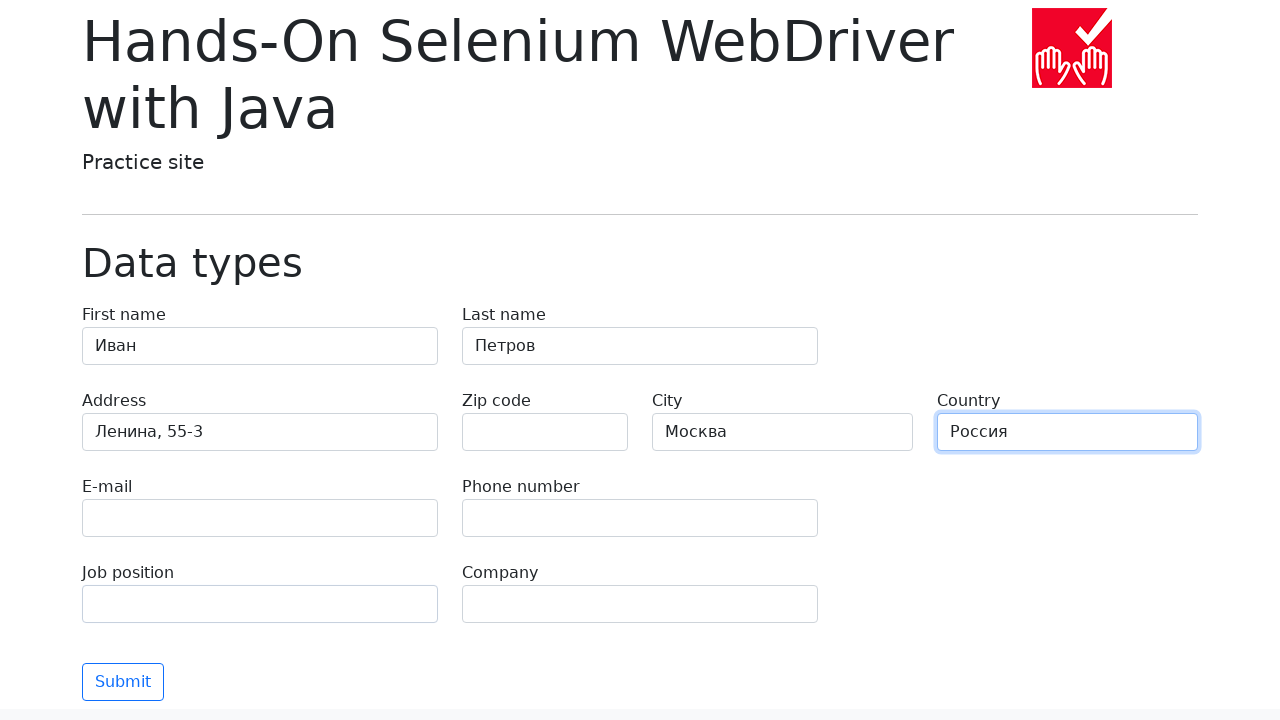

Filled job position field with 'QA' on input[name='job-position']
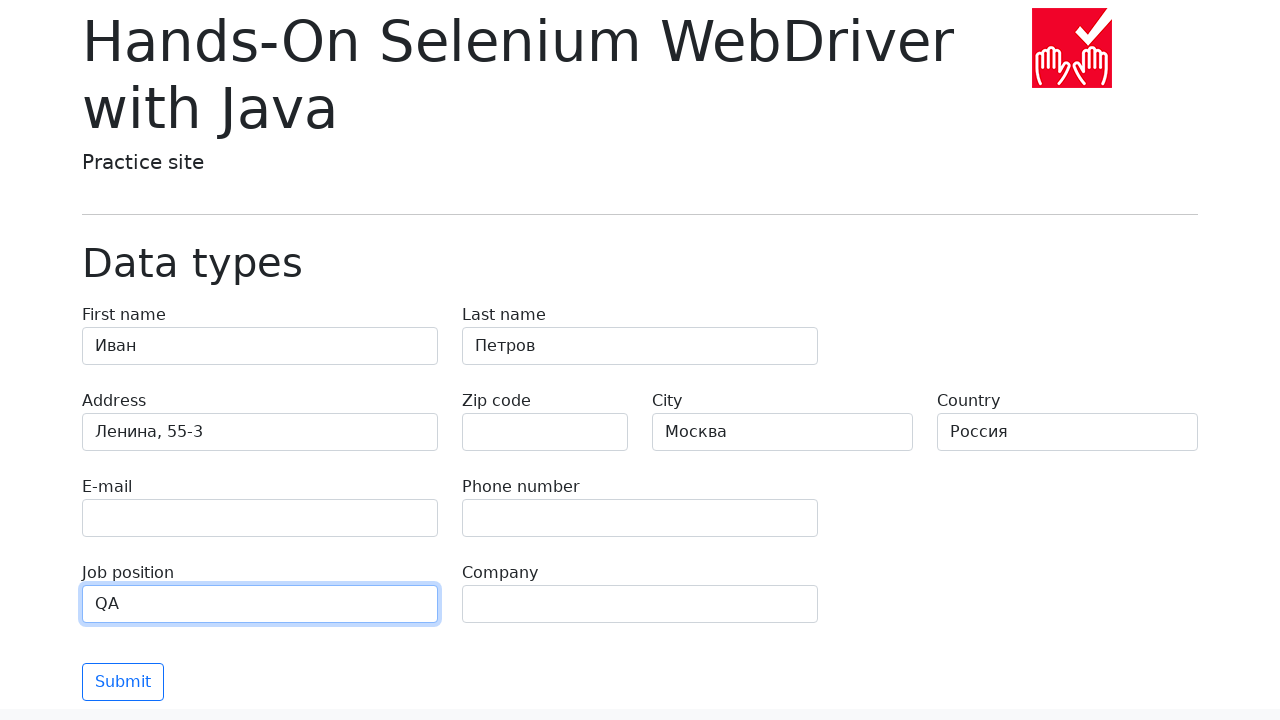

Clicked company field at (640, 604) on input[name='company']
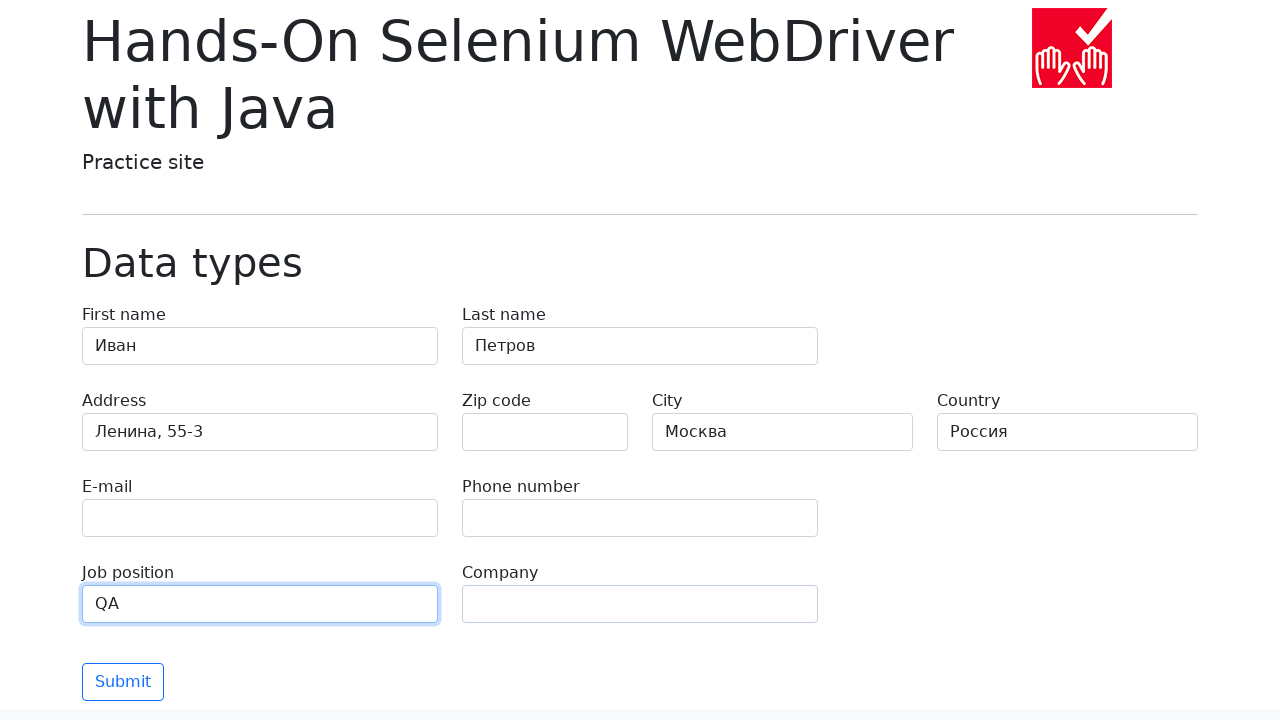

Filled company field with 'SkyPro' on input[name='company']
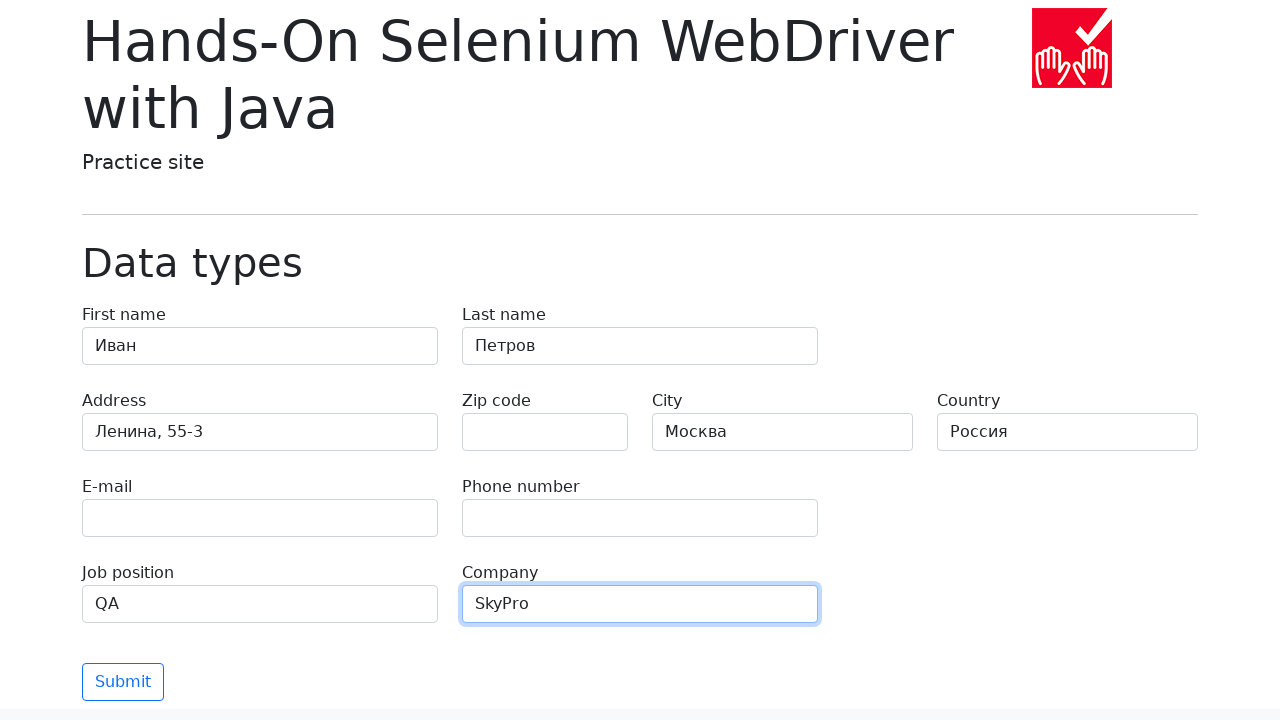

Clicked submit button to submit the form at (123, 682) on button[type='submit']
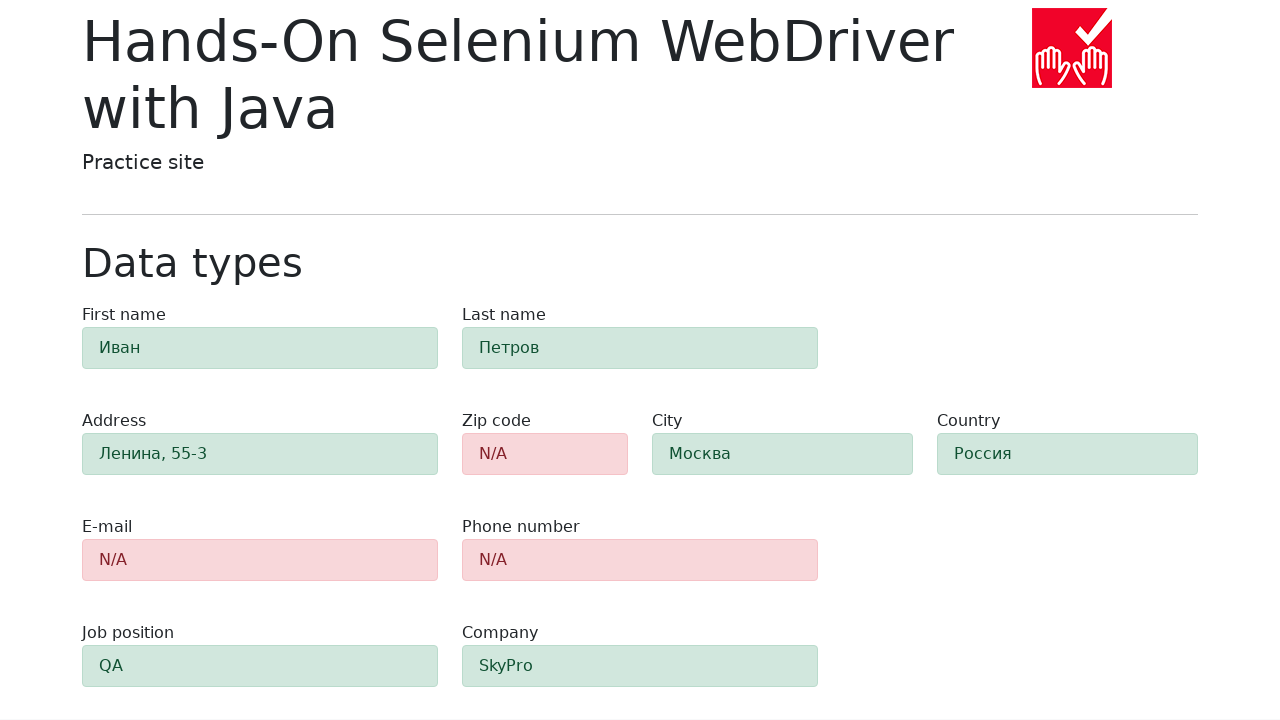

Waited 1000ms for form submission to process
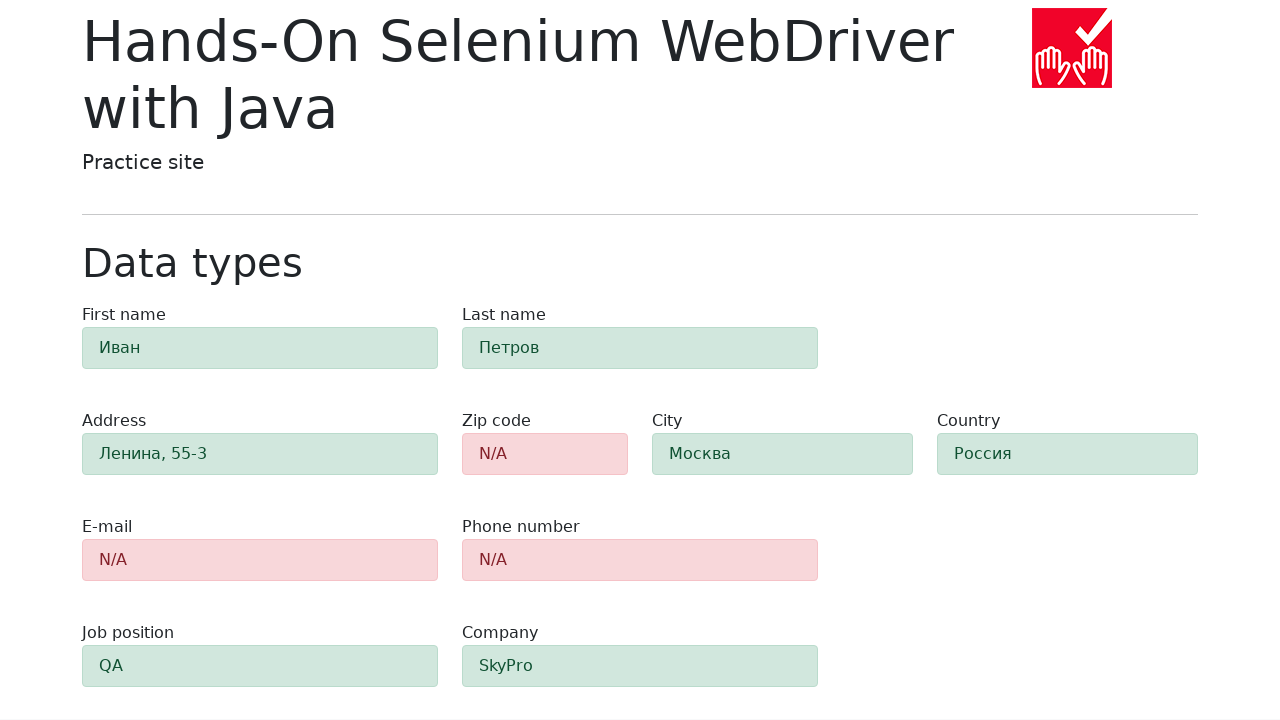

Retrieved background color of first name field
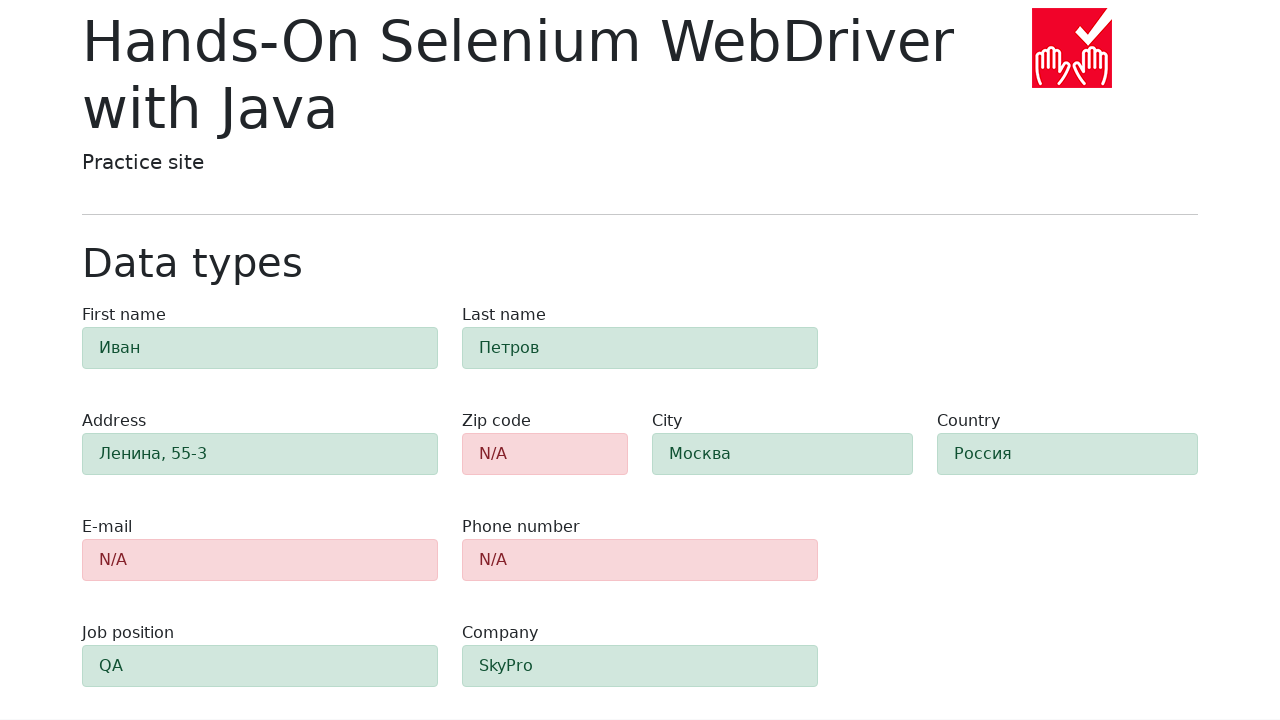

Retrieved background color of last name field
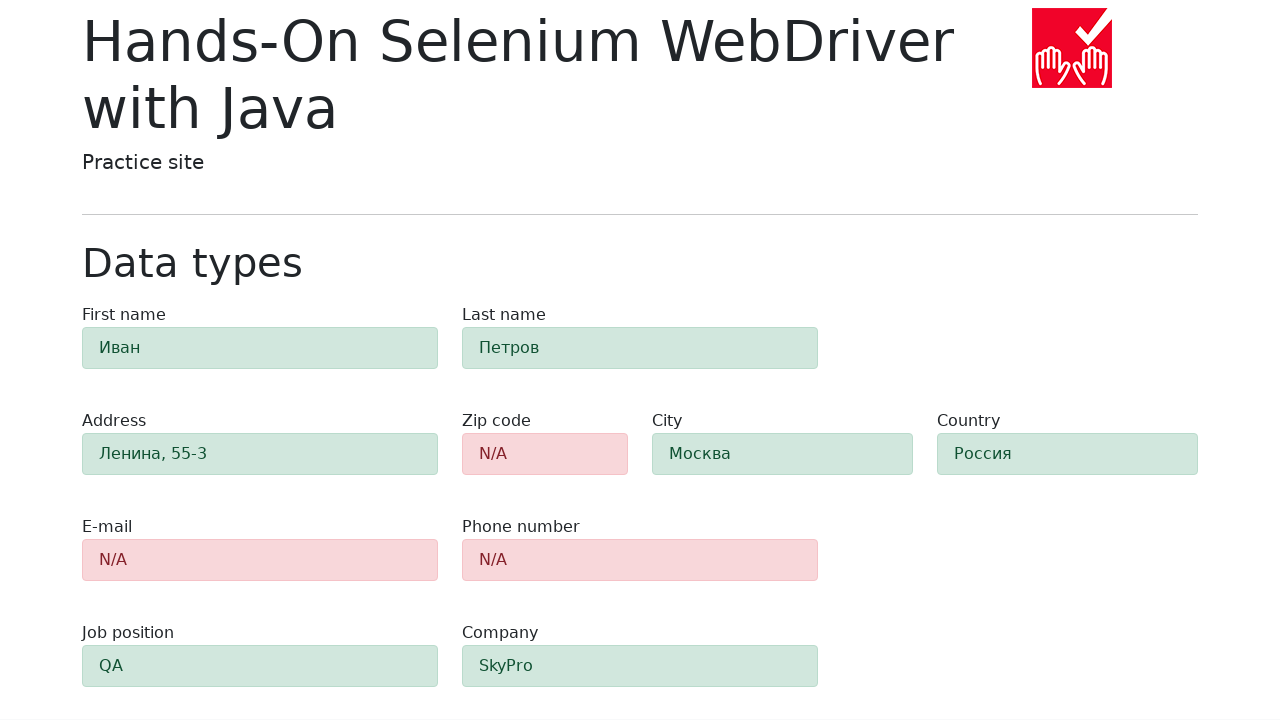

Retrieved background color of address field
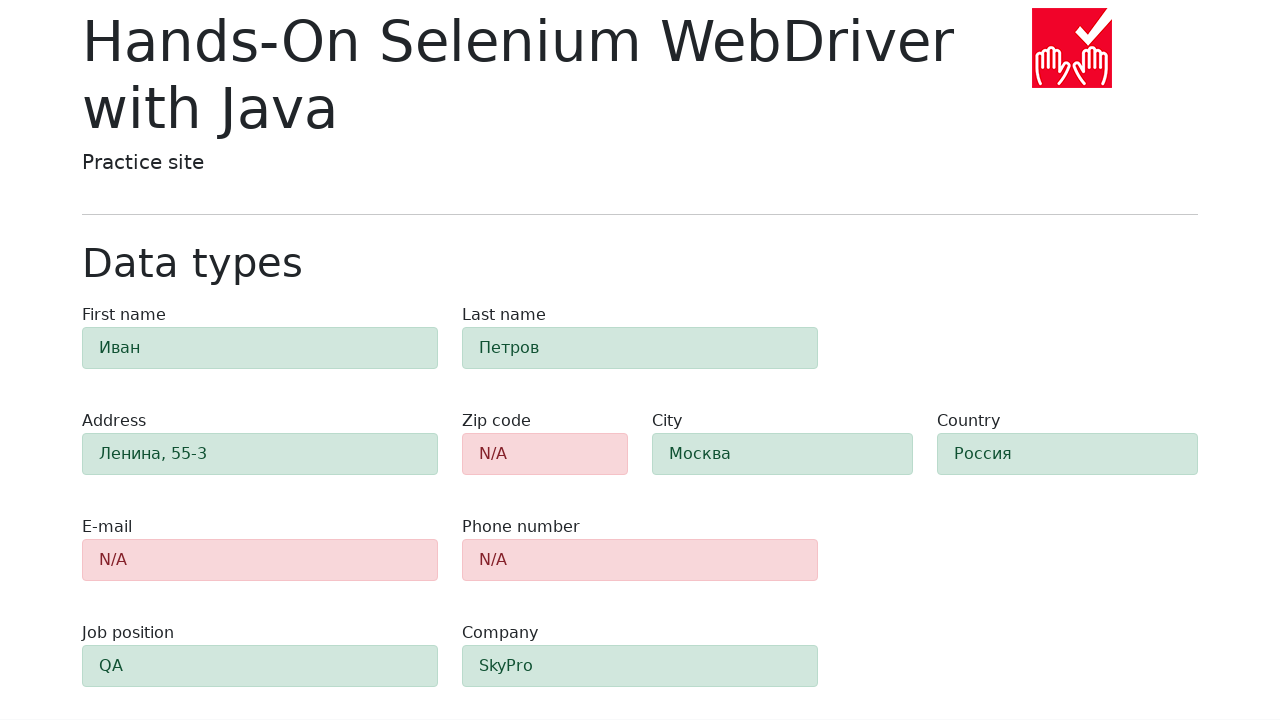

Retrieved background color of zip code field
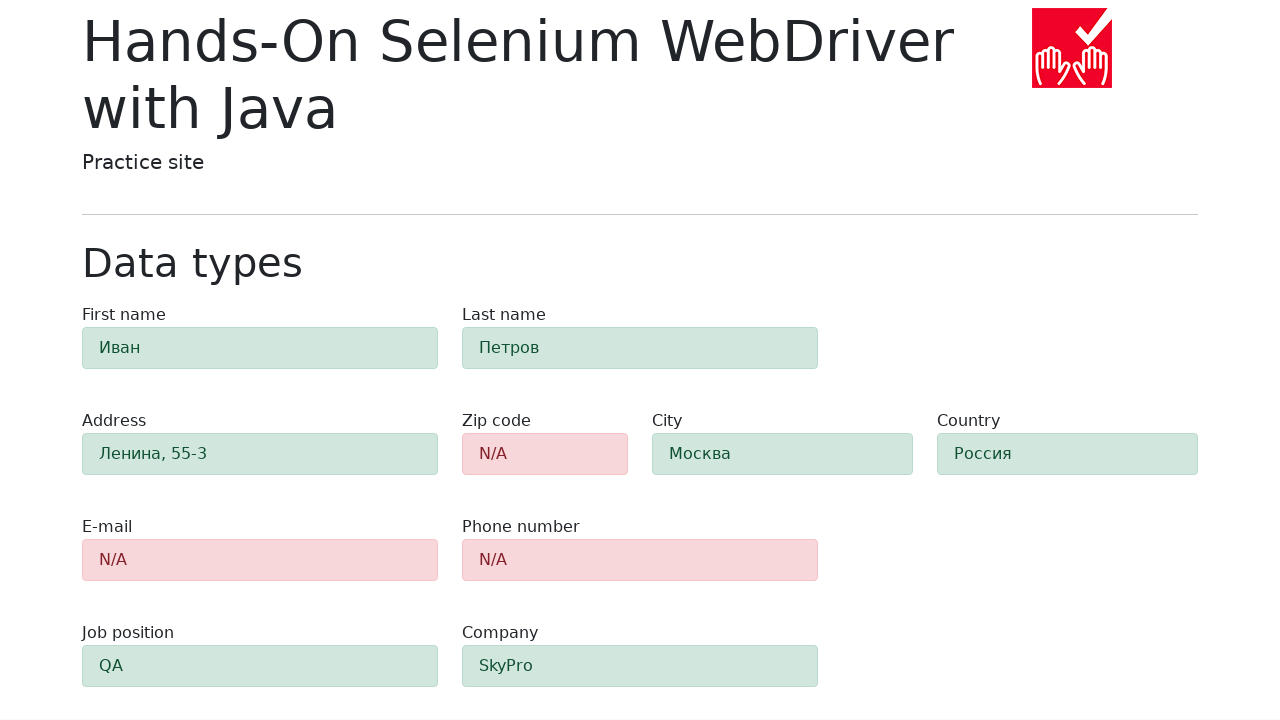

Retrieved background color of city field
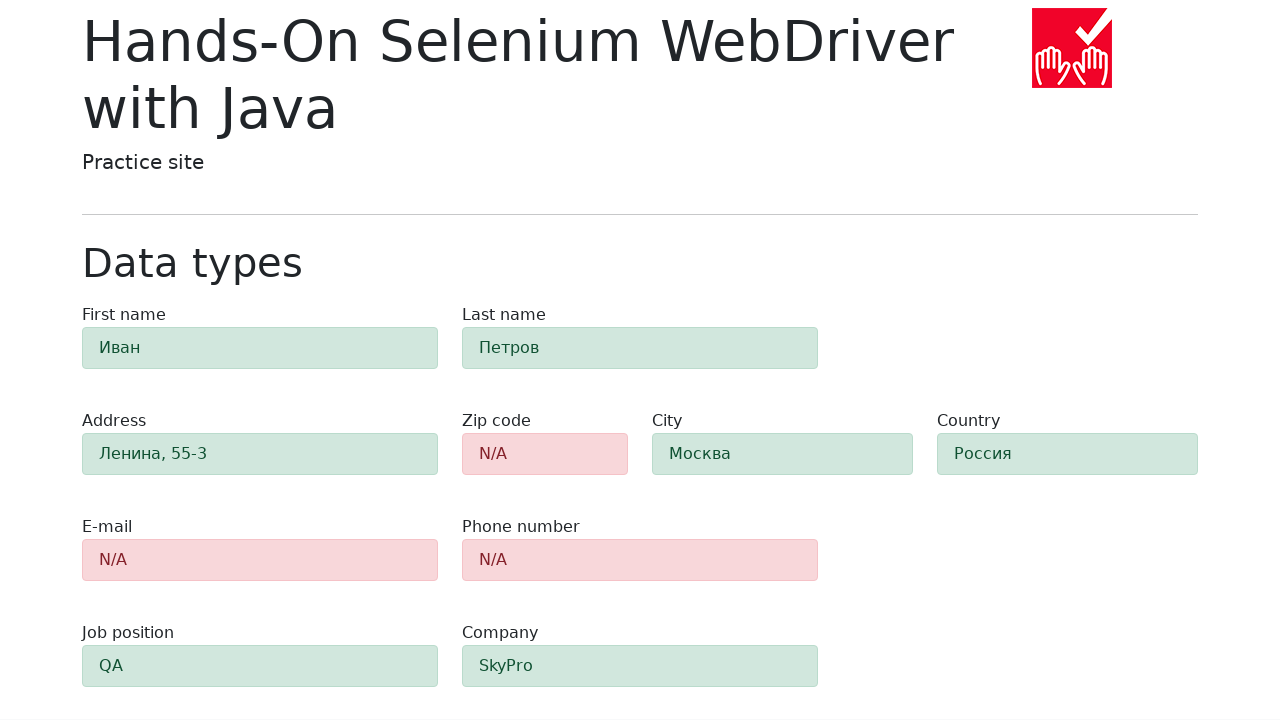

Retrieved background color of country field
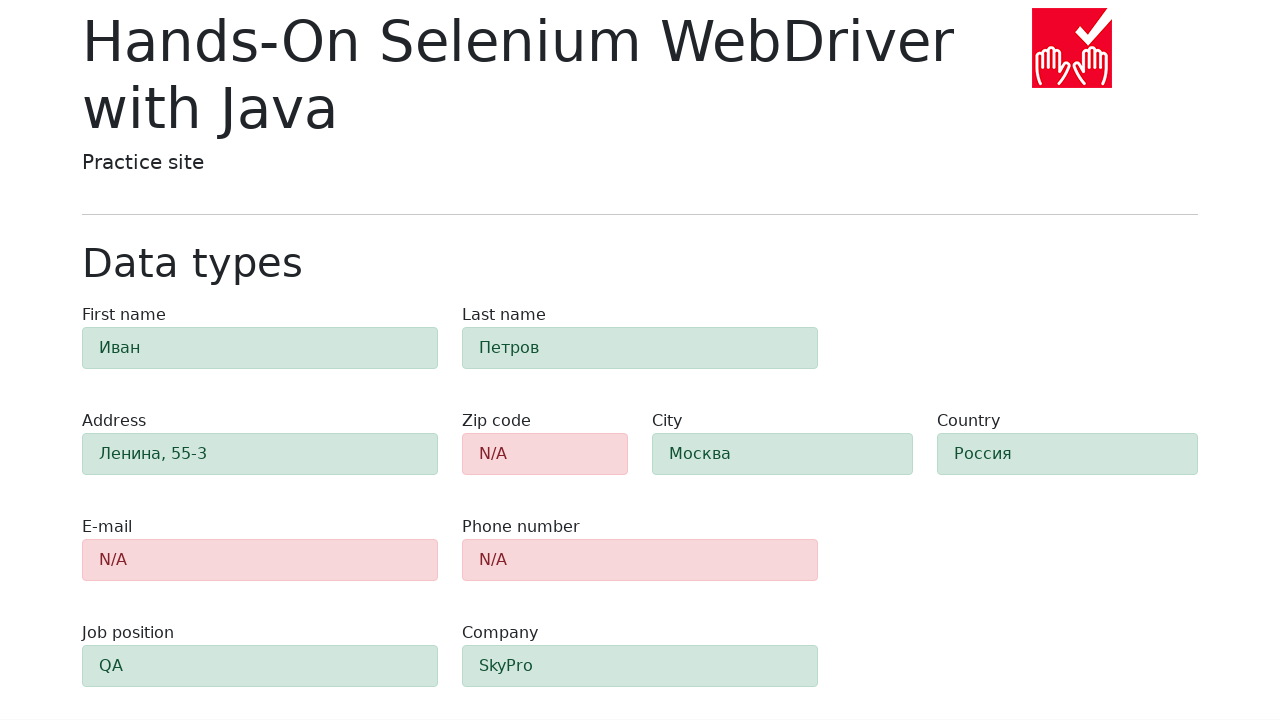

Retrieved background color of email field
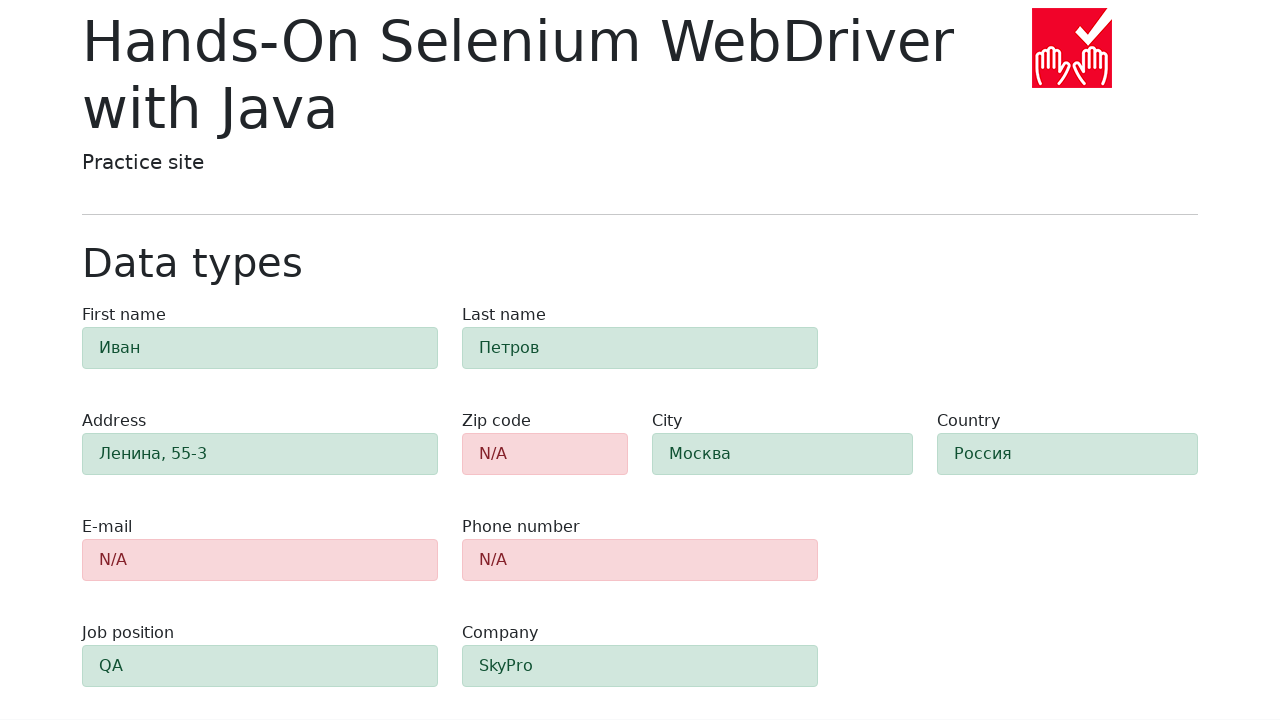

Retrieved background color of phone field
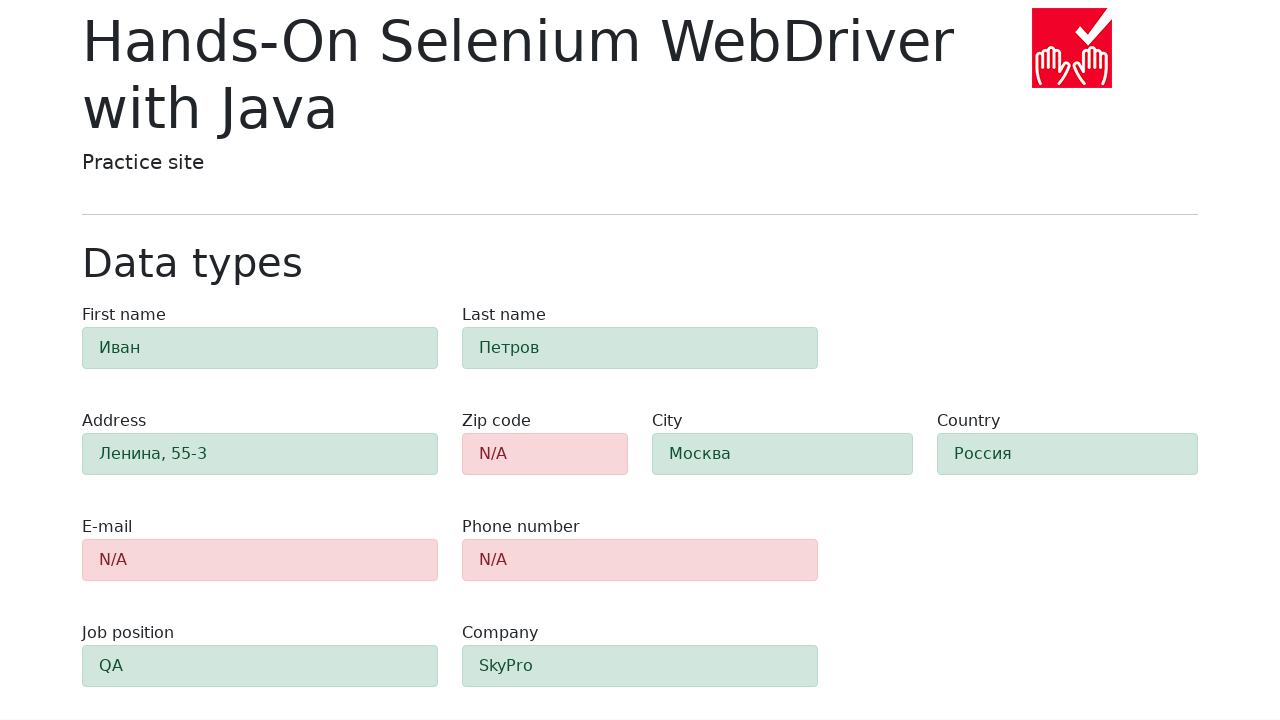

Retrieved background color of job position field
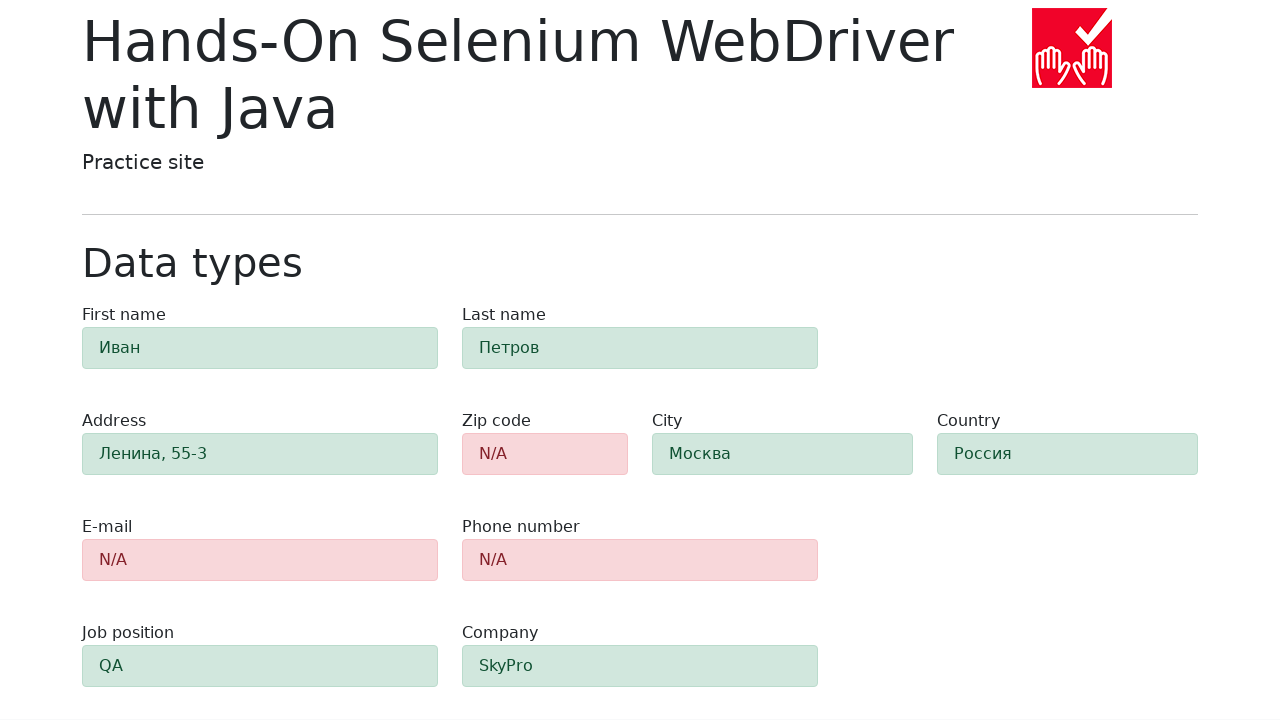

Retrieved background color of company field
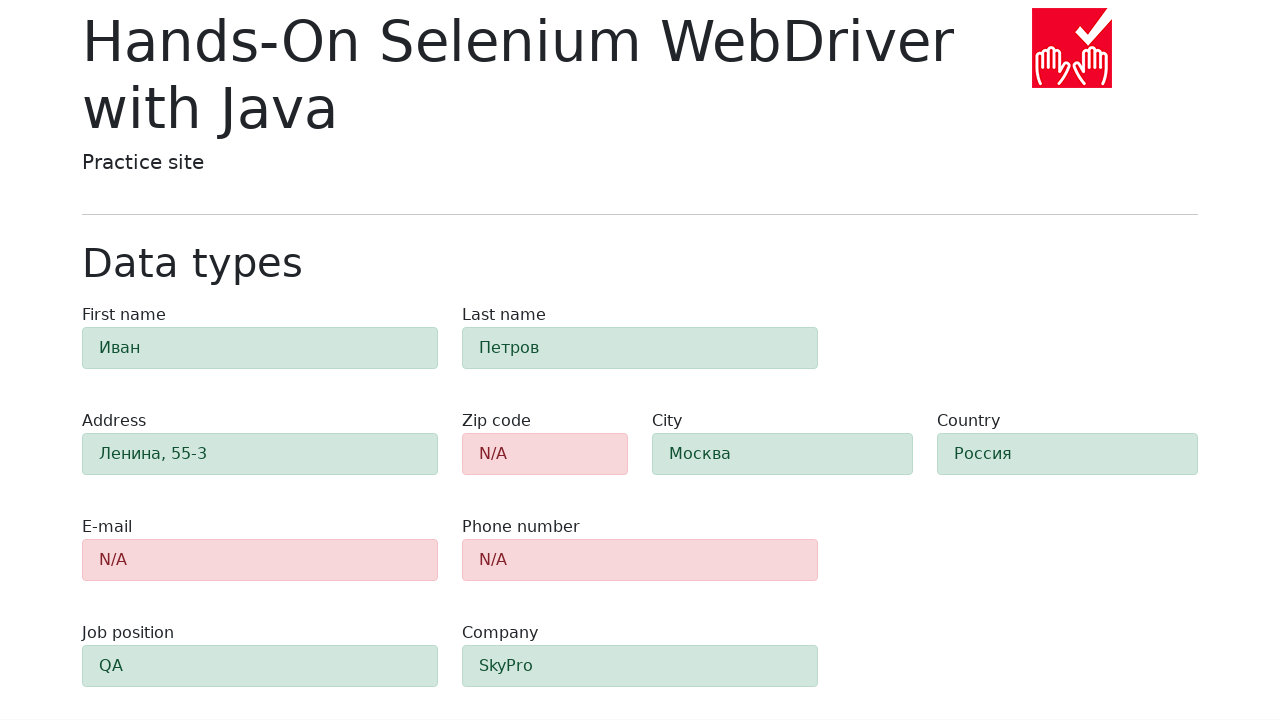

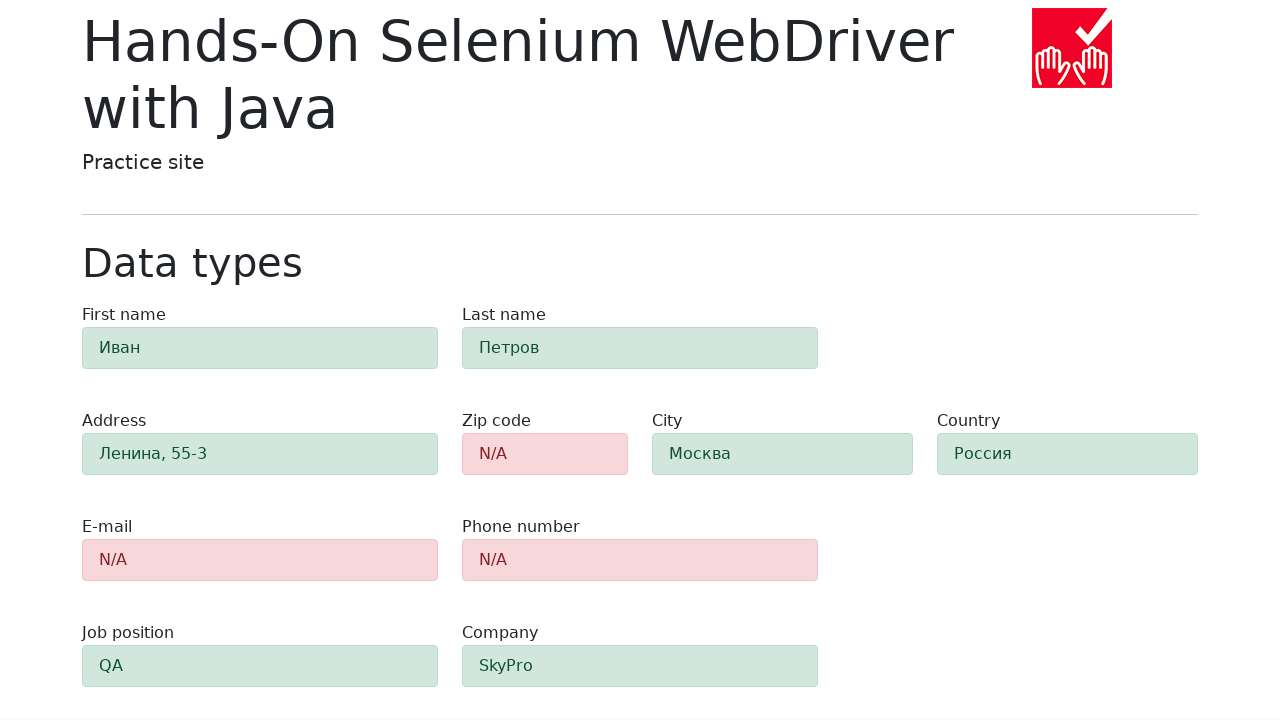